Tests AJIO website by searching for bags, applying filters for Men's Fashion Bags category, and verifying that products are displayed with their brands and names

Starting URL: https://www.ajio.com/

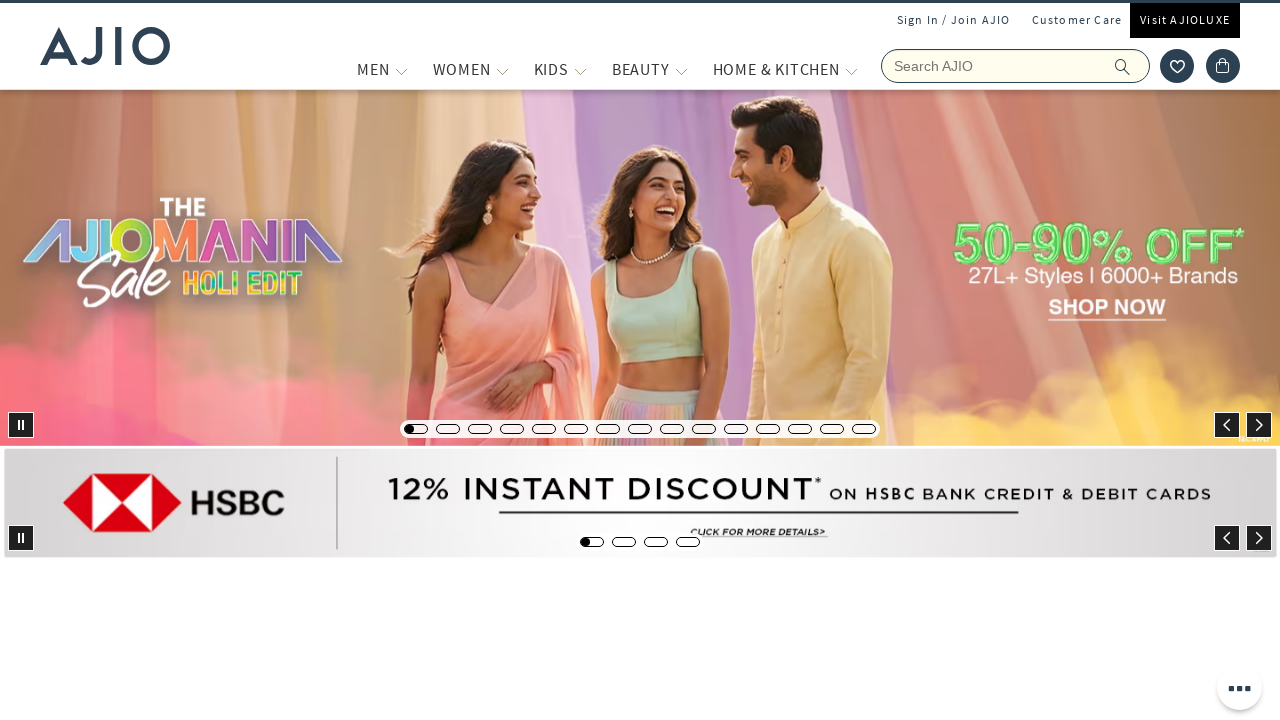

Filled search field with 'bags' on input.react-autosuggest__input
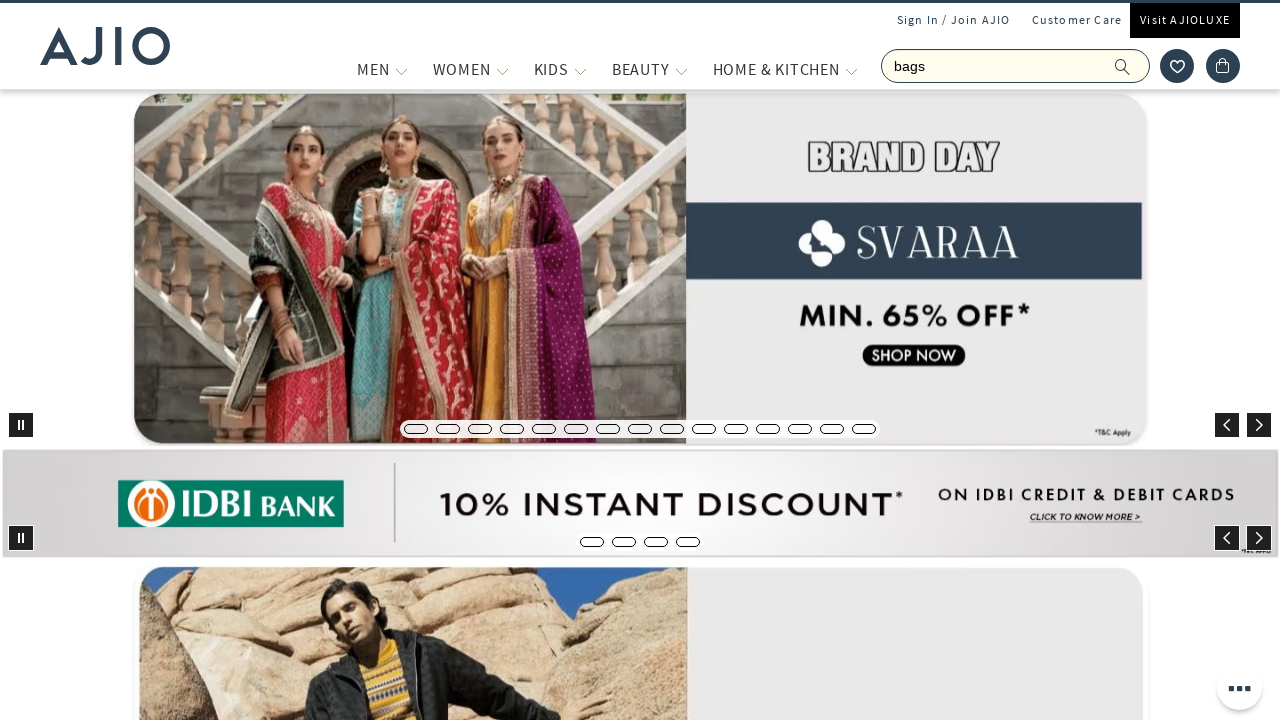

Clicked search button to search for bags at (1133, 66) on button.rilrtl-button
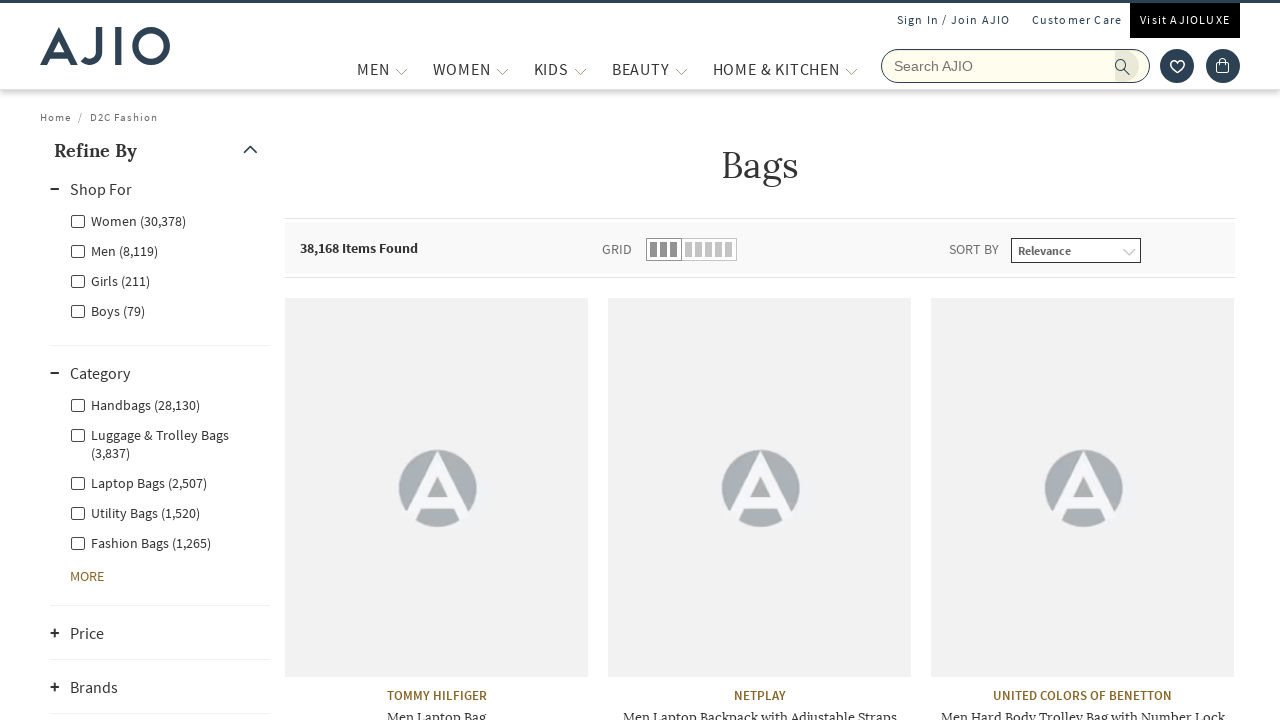

Search results and filters loaded
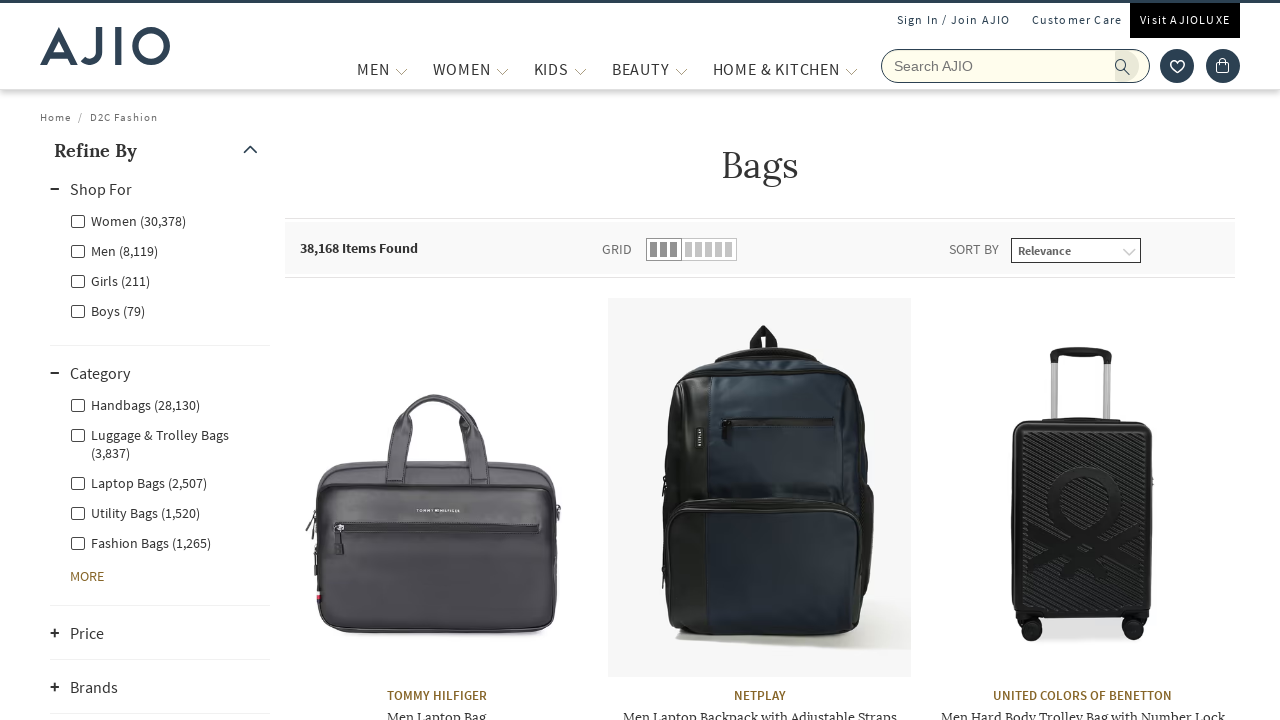

Applied 'Men' gender filter at (114, 250) on (//div[@class='facet-linkhead'])[2]/label
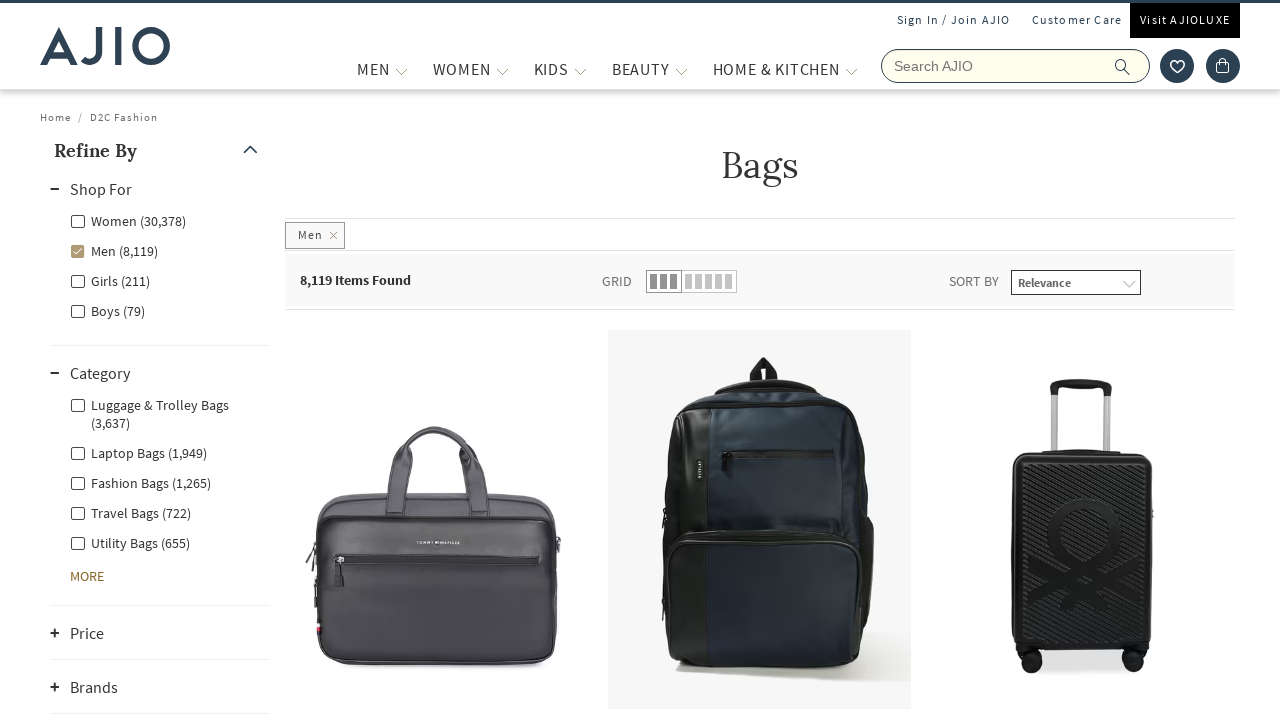

Waited for Men filter to apply
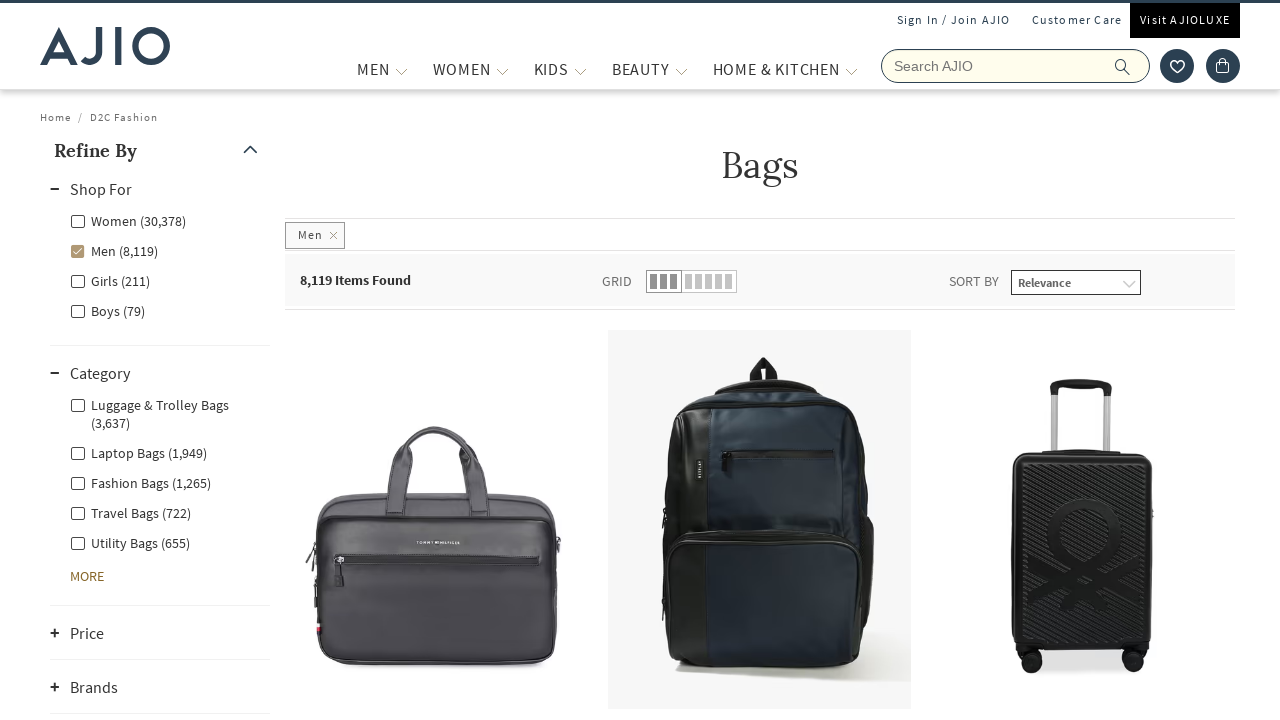

Applied 'Men - Fashion Bags' category filter at (140, 482) on xpath=//label[contains(@class, 'facet-linkname-Men - Fashion Bags')]
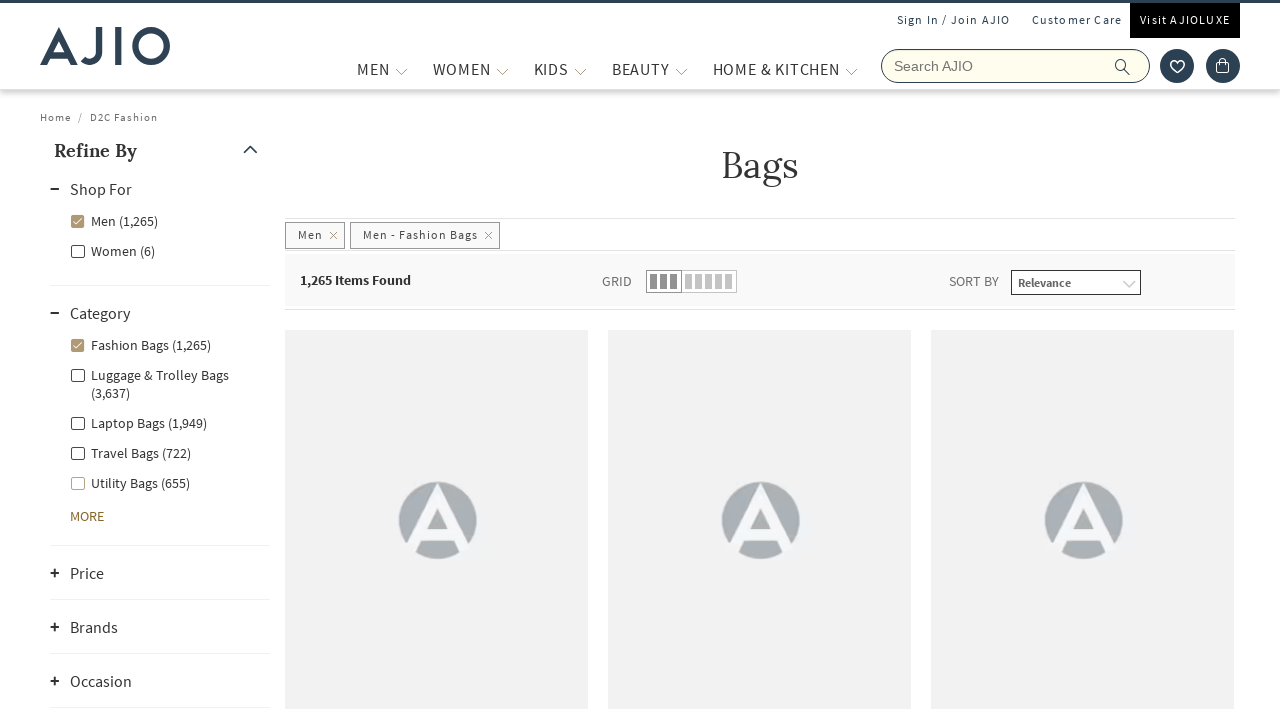

Waited for Fashion Bags filter to apply
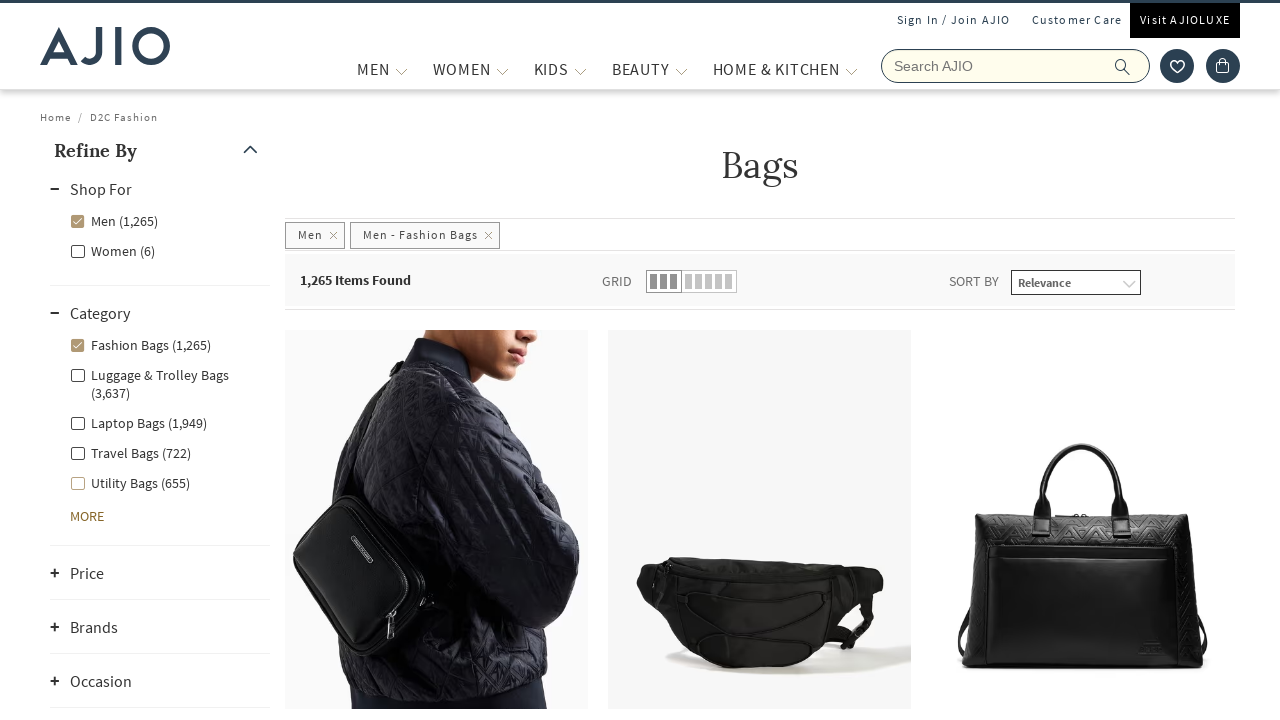

Verified product count display loaded
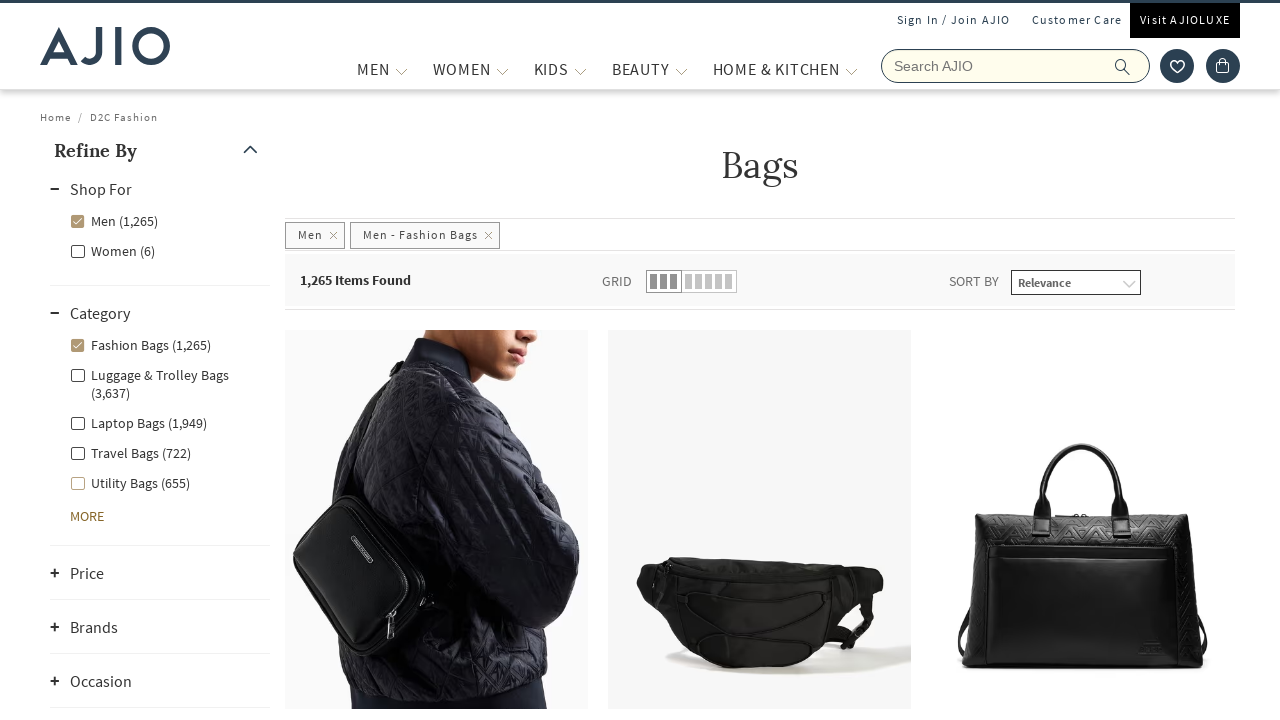

Verified product brand information loaded
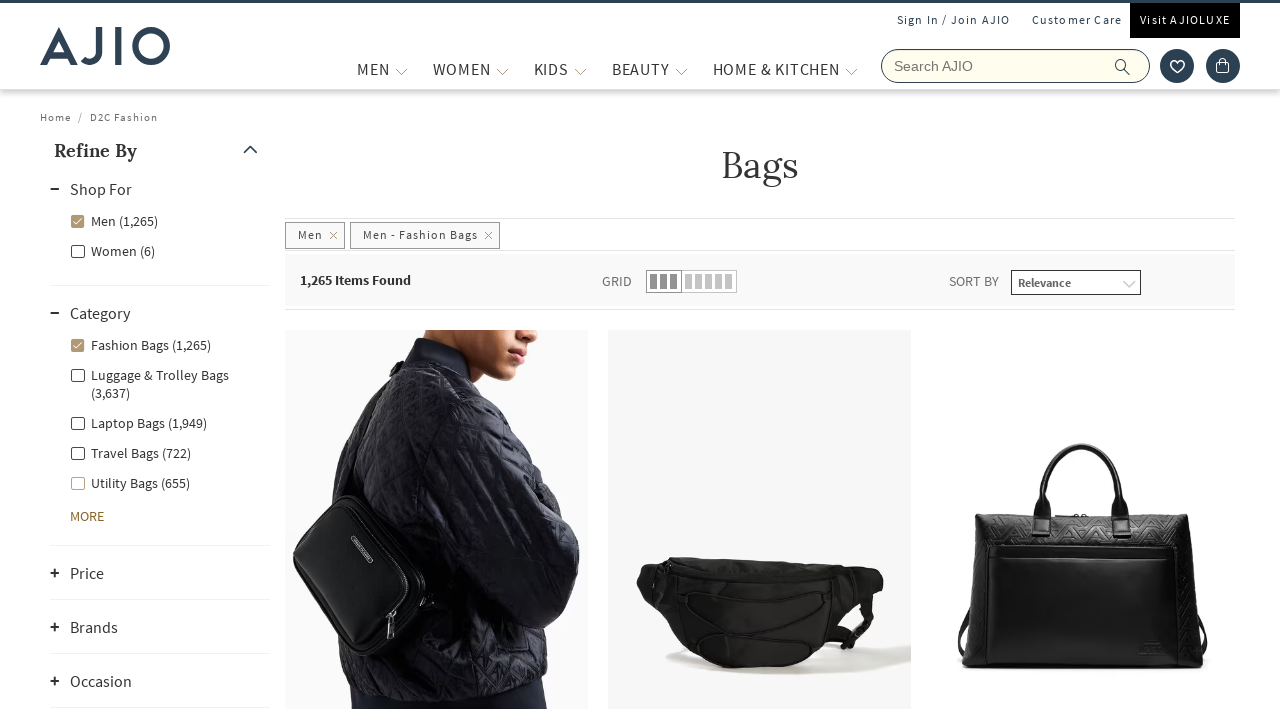

Verified product names displayed
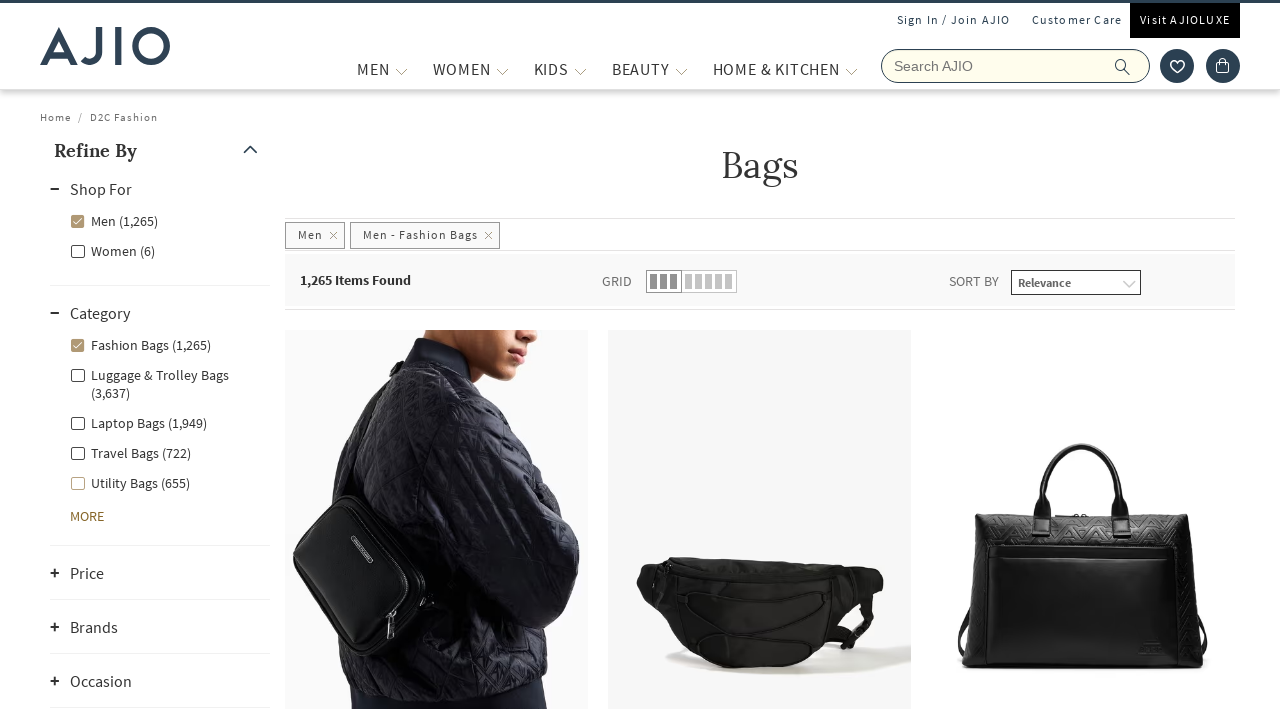

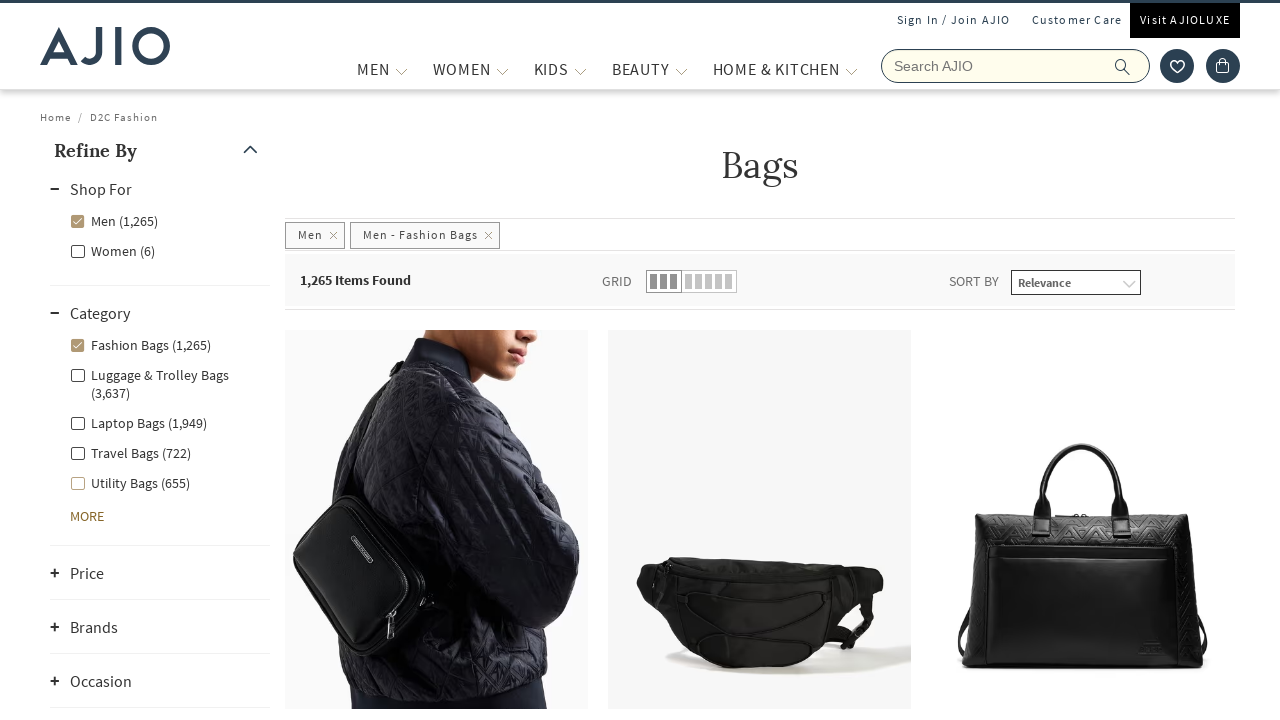